Tests injecting jQuery Growl library into a webpage and displaying various notification messages (default, error, notice, warning) using JavaScript execution.

Starting URL: http://the-internet.herokuapp.com/

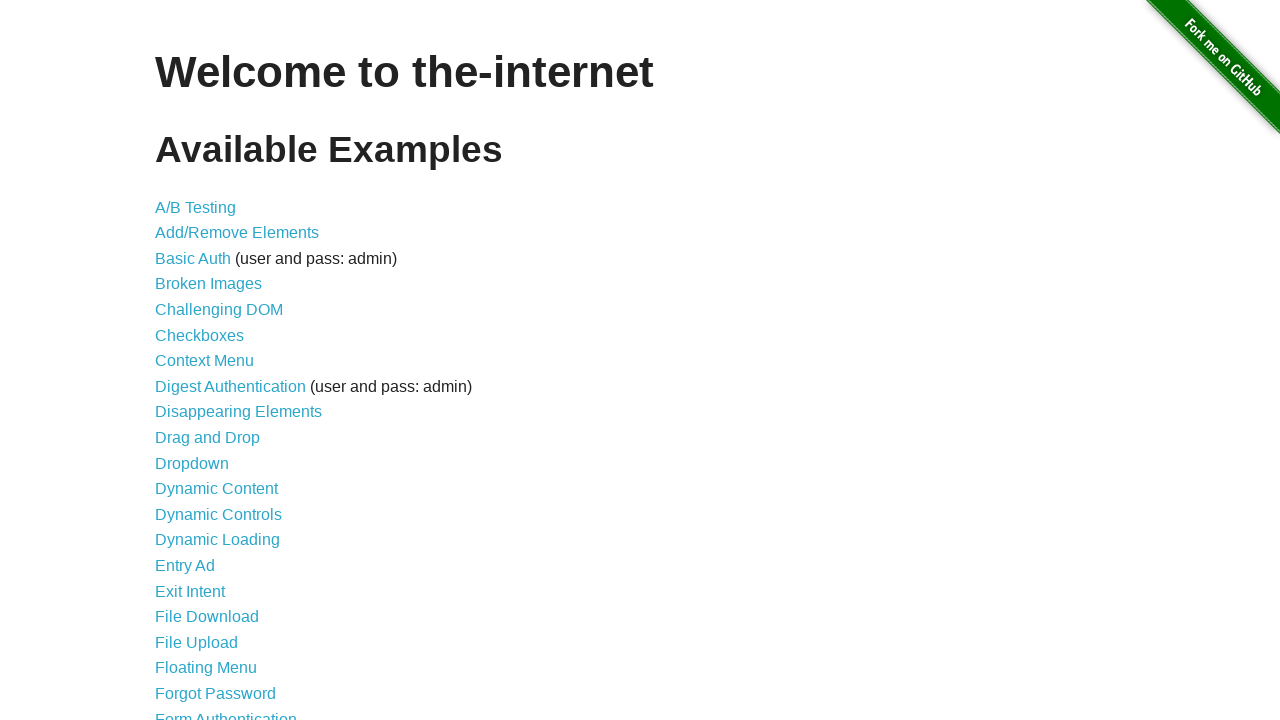

Checked for jQuery library and injected it if not present
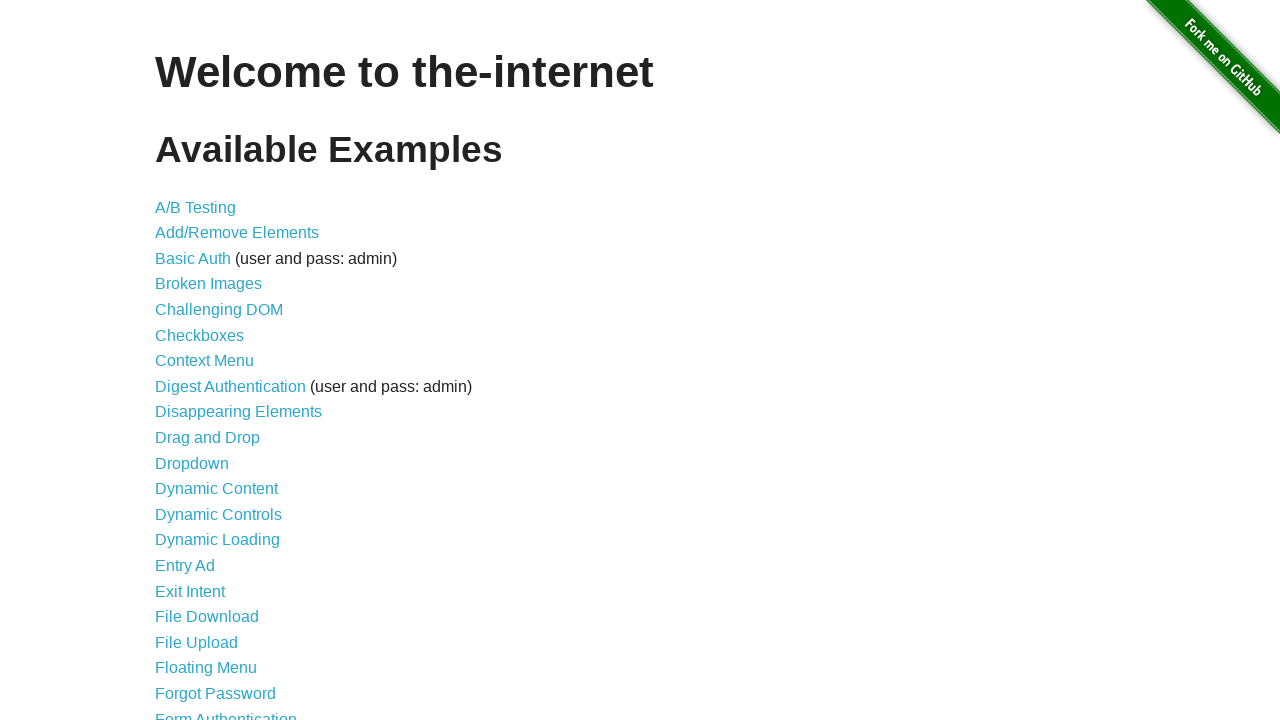

Waited for jQuery library to load
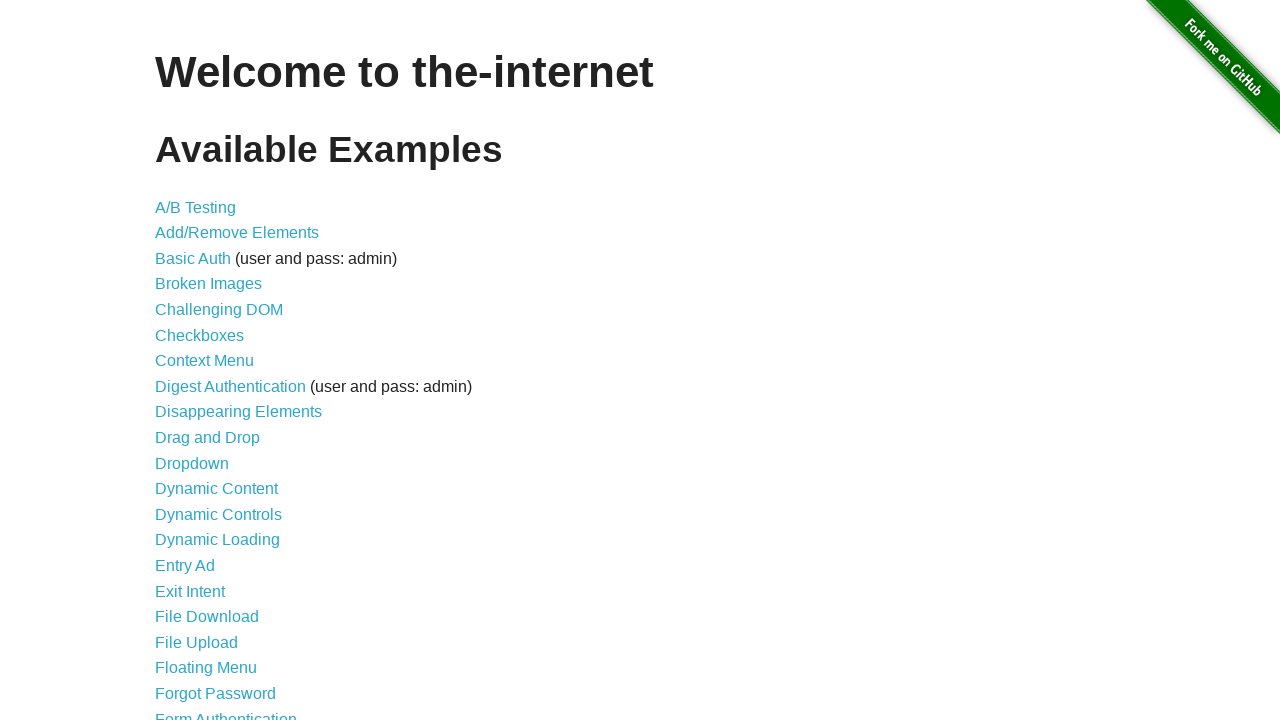

Injected jquery-growl JavaScript library
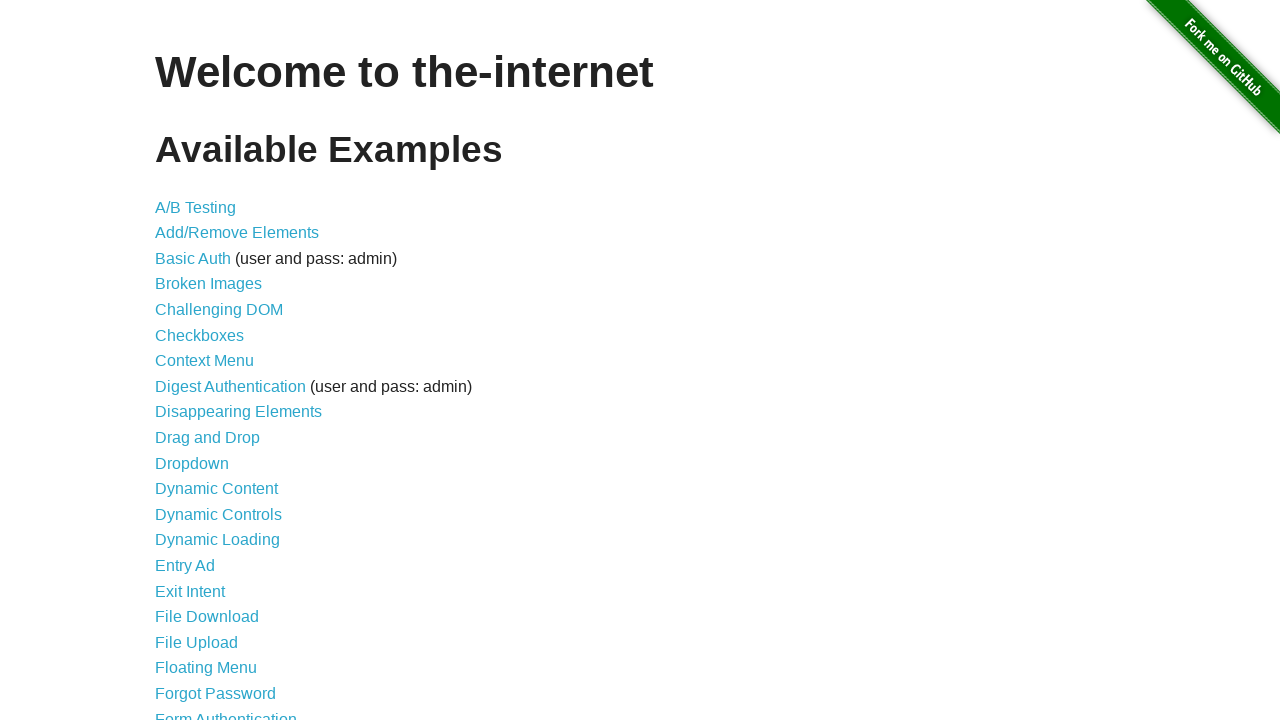

Injected jquery-growl CSS stylesheet
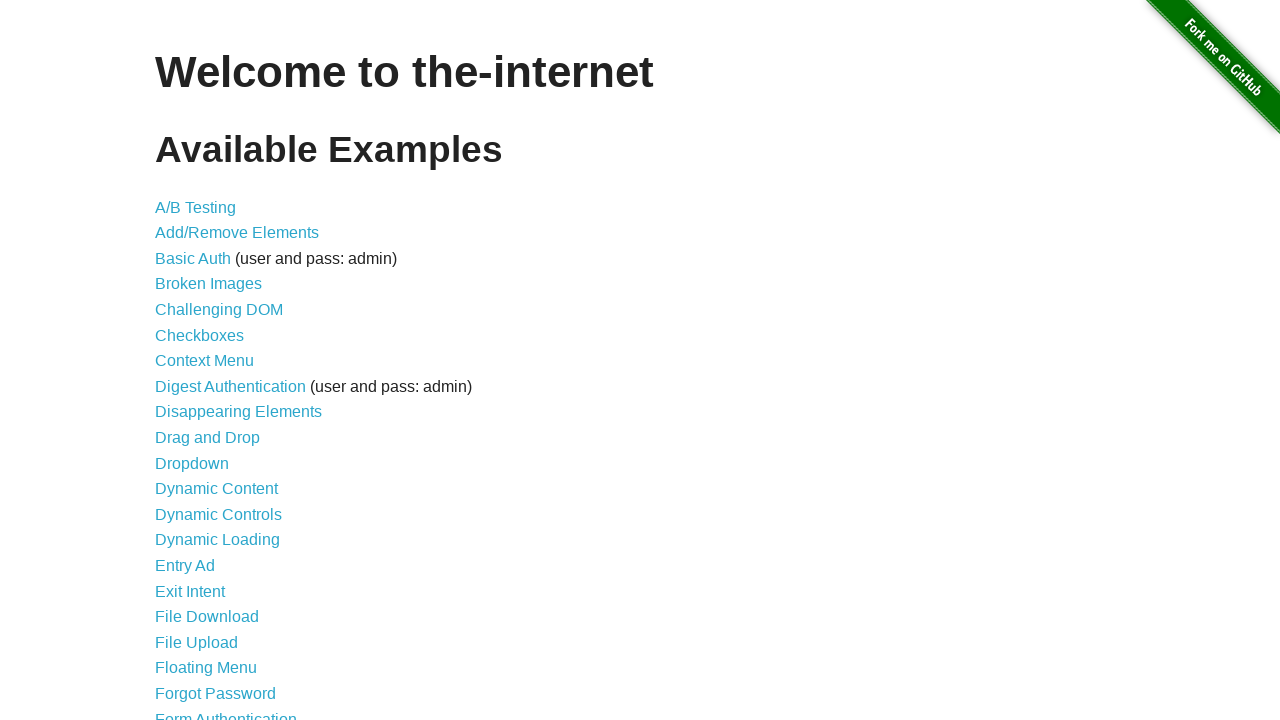

Waited for jquery-growl library to be ready
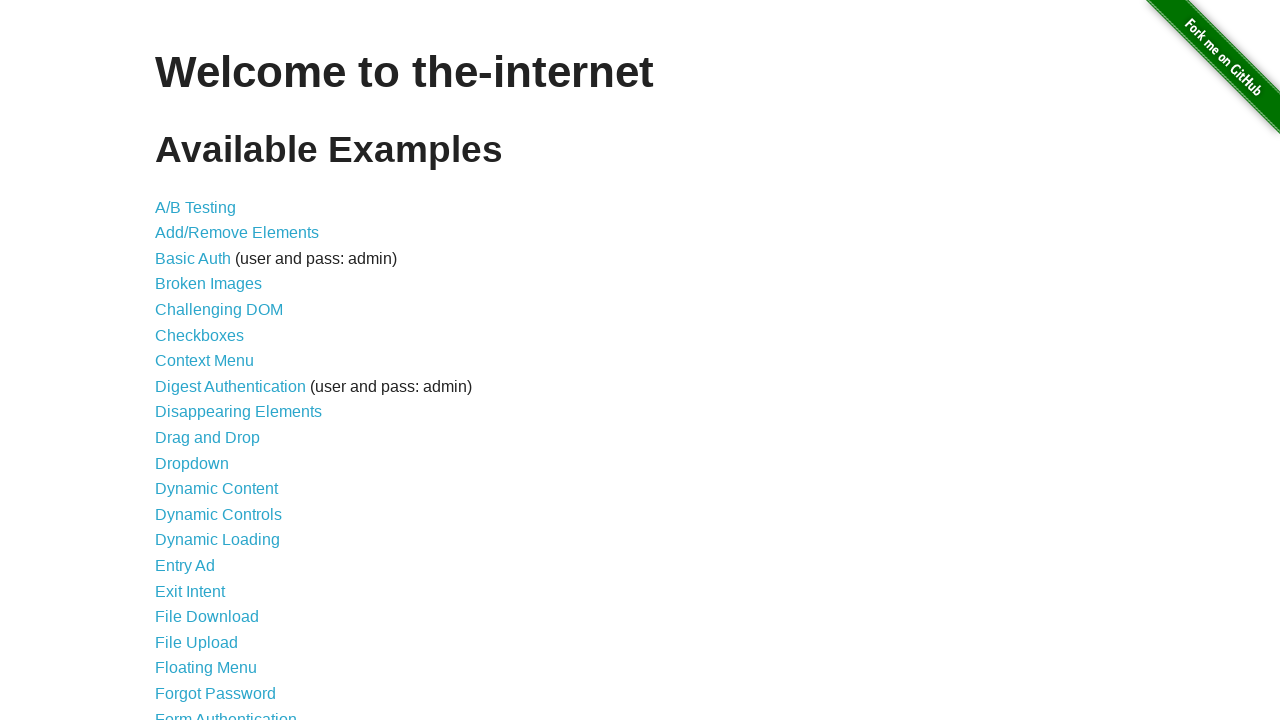

Displayed default growl notification with title 'GET' and message '/'
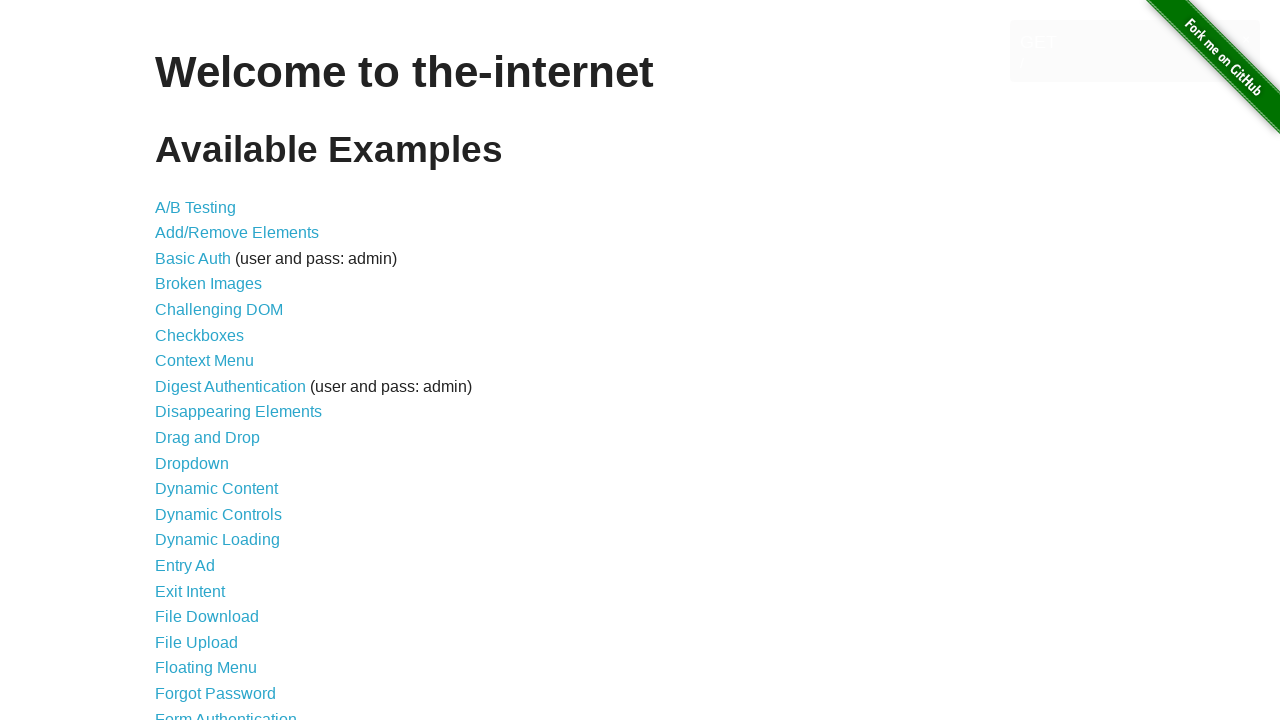

Displayed error growl notification
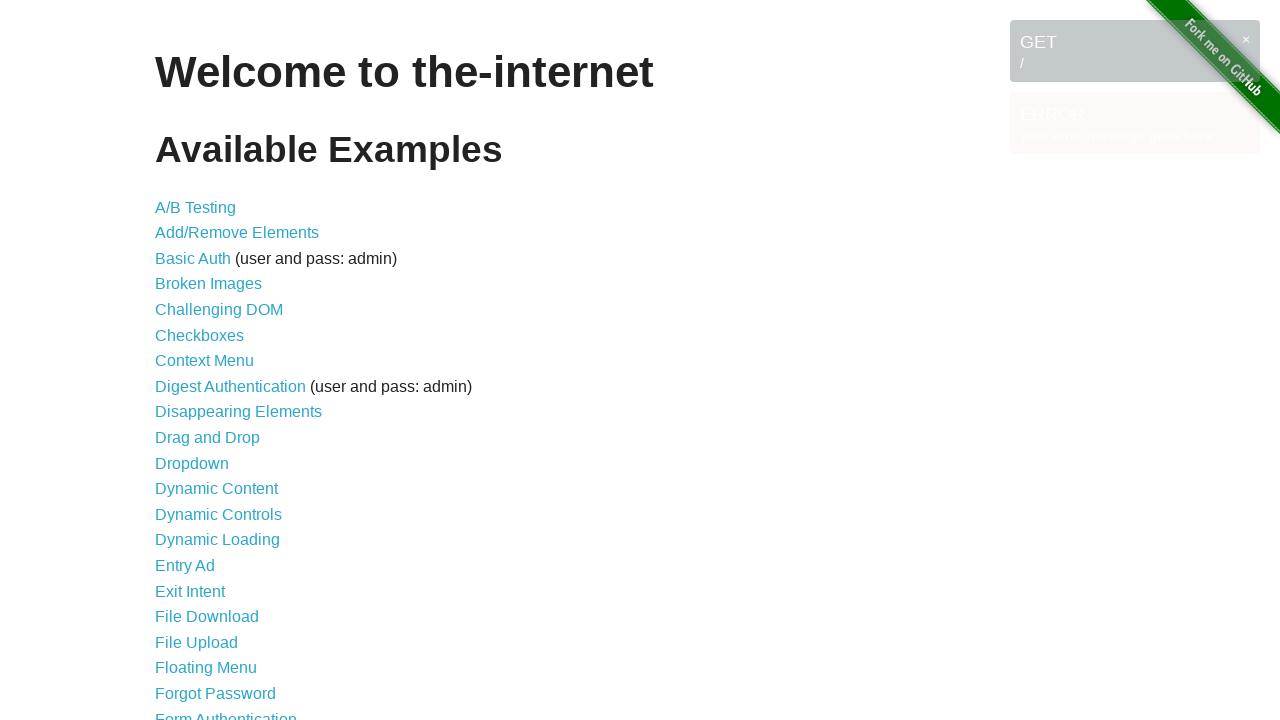

Displayed notice growl notification
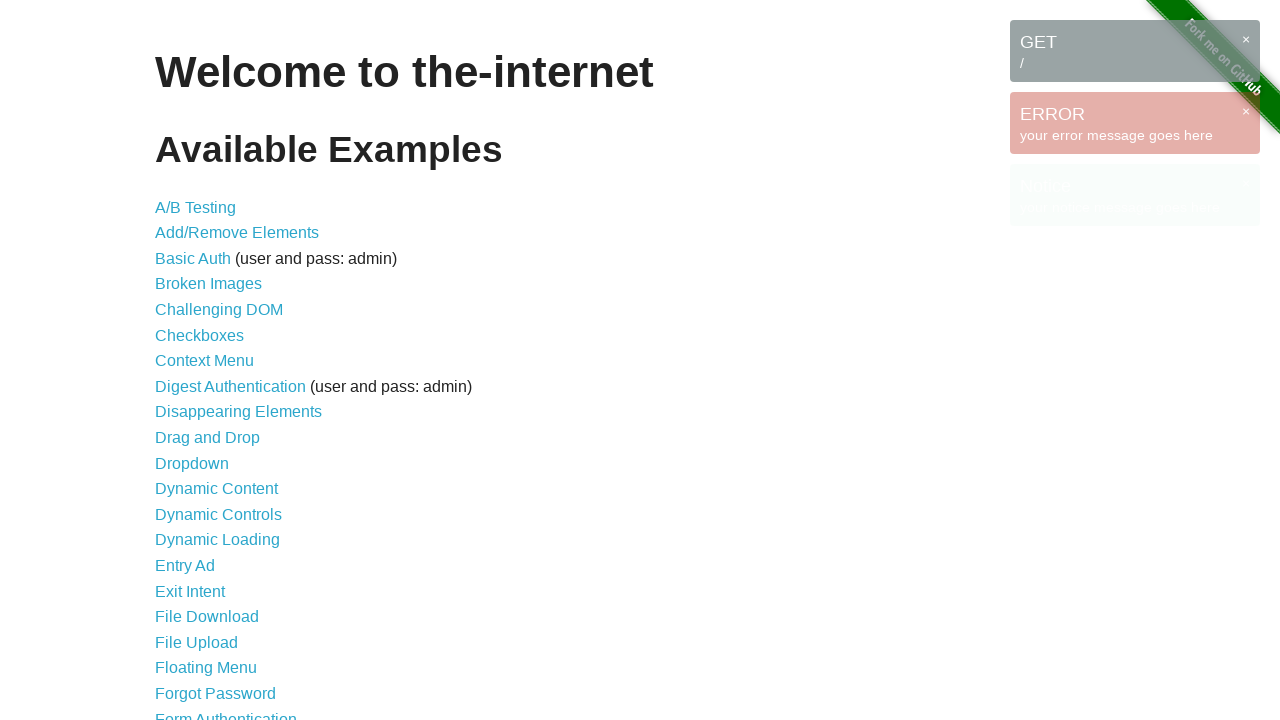

Displayed warning growl notification
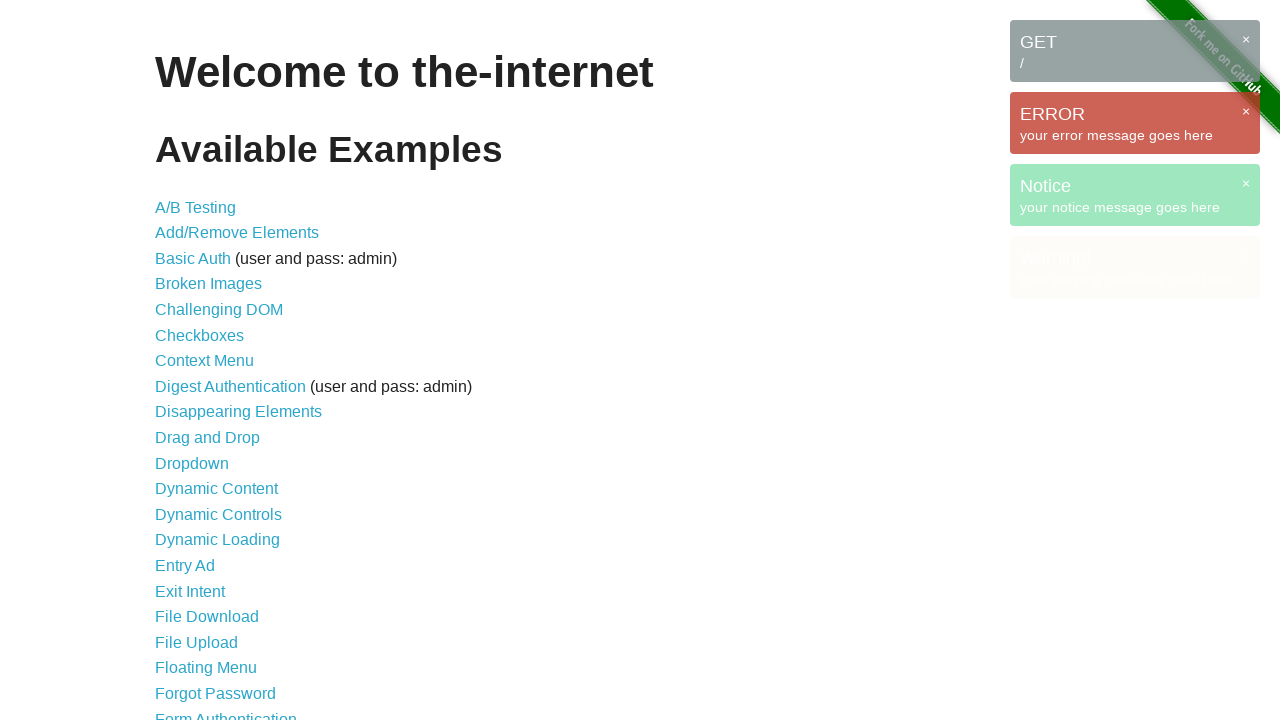

Waited 3 seconds to observe all growl notifications
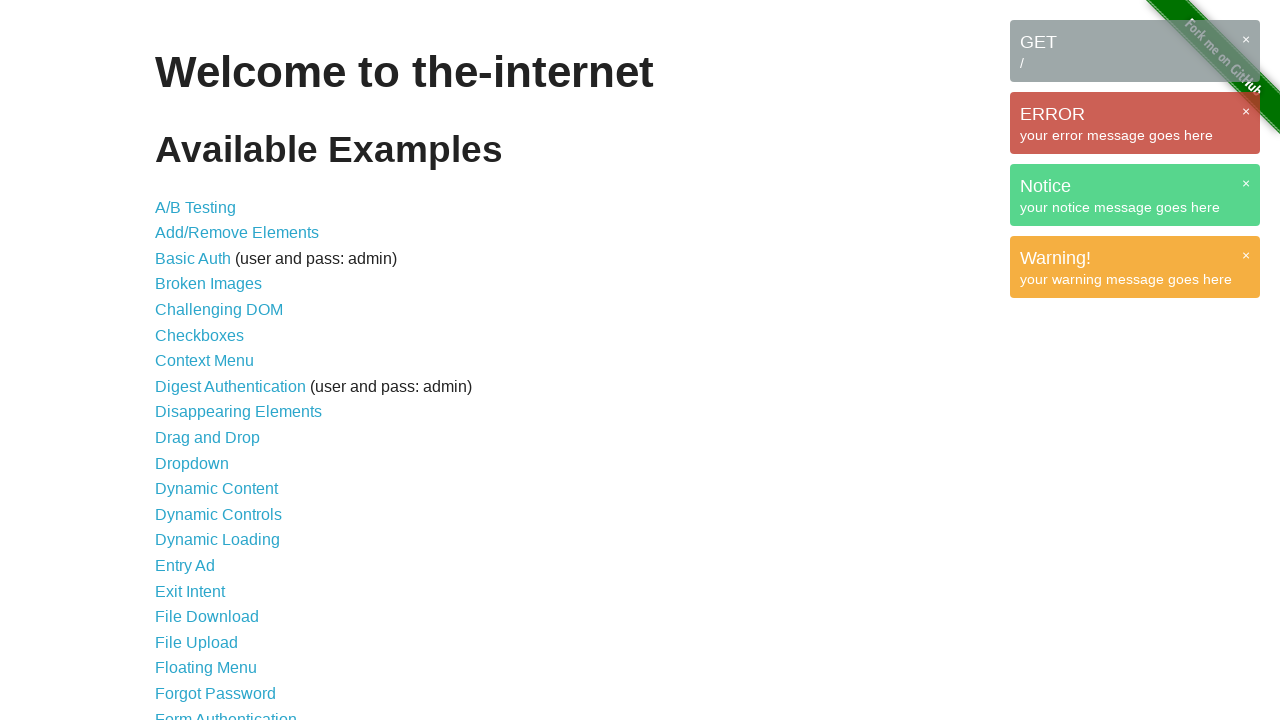

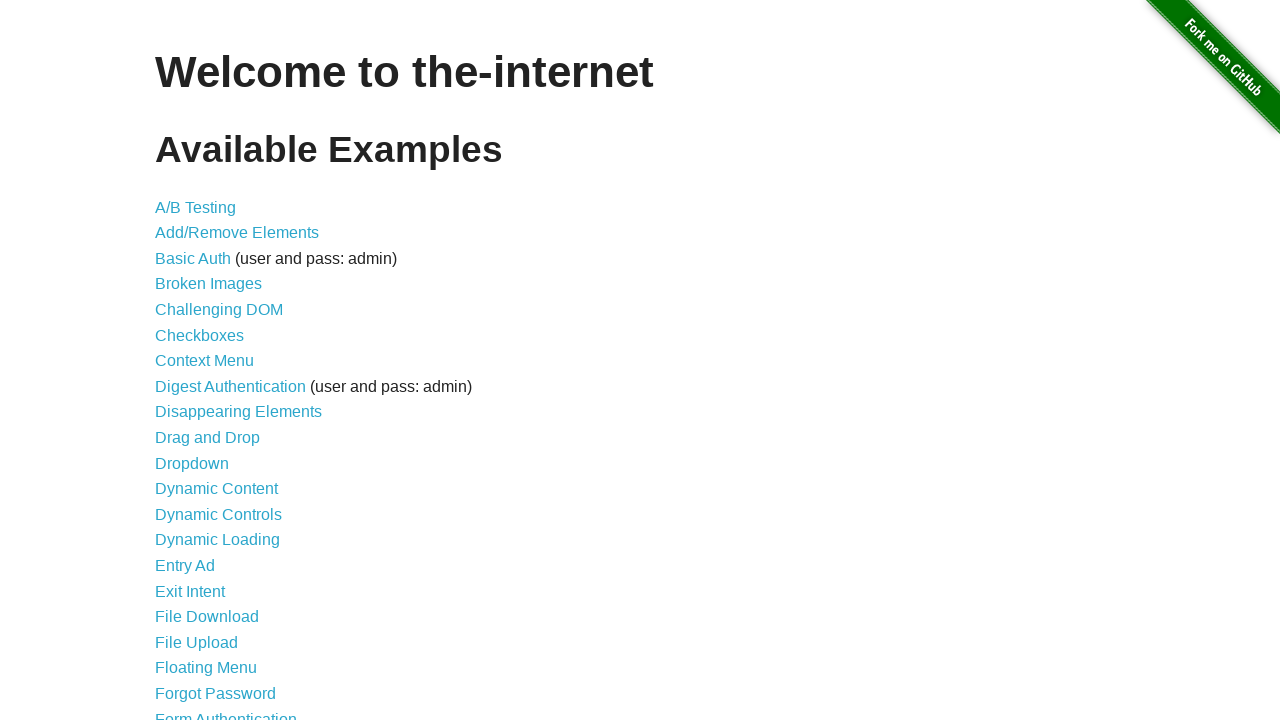